Tests dropdown selection functionality by selecting values from two different select menus (old style select menu and cars multi-select) and verifying the selected options.

Starting URL: https://demoqa.com/select-menu

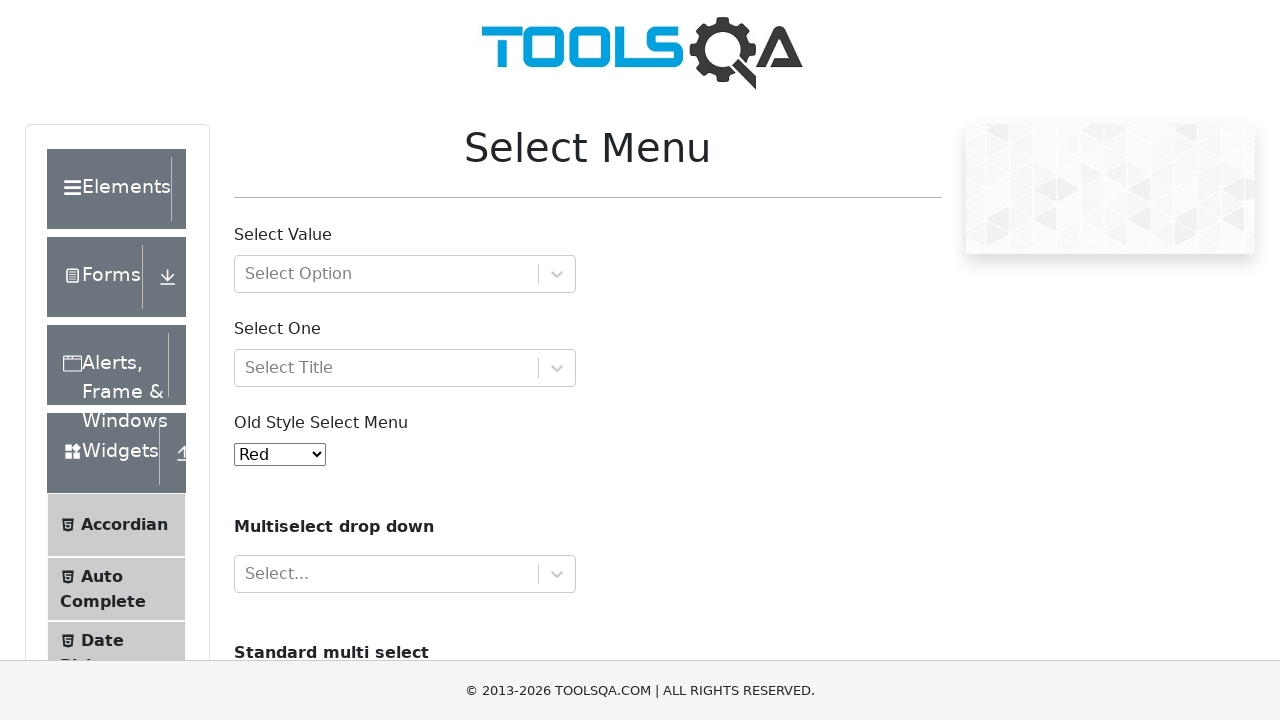

Clicked on the old select menu dropdown at (280, 454) on select#oldSelectMenu
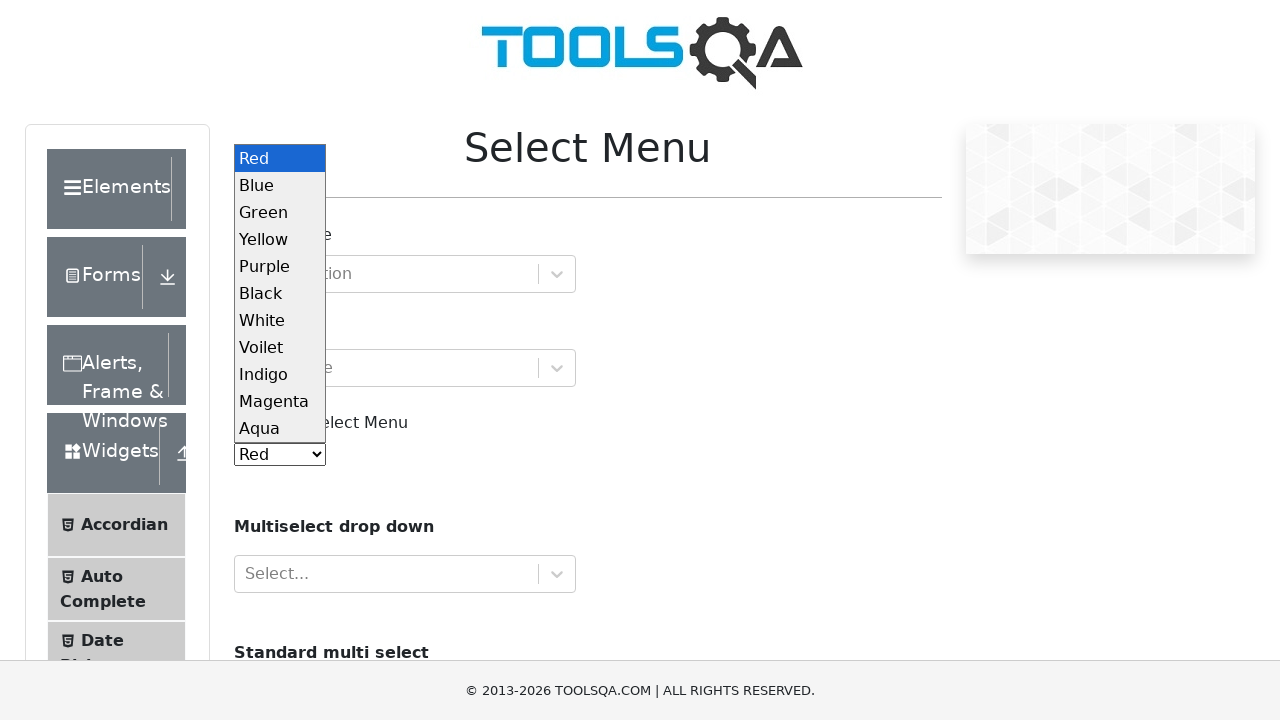

Selected 'Blue' (value='1') from the old select menu on select#oldSelectMenu
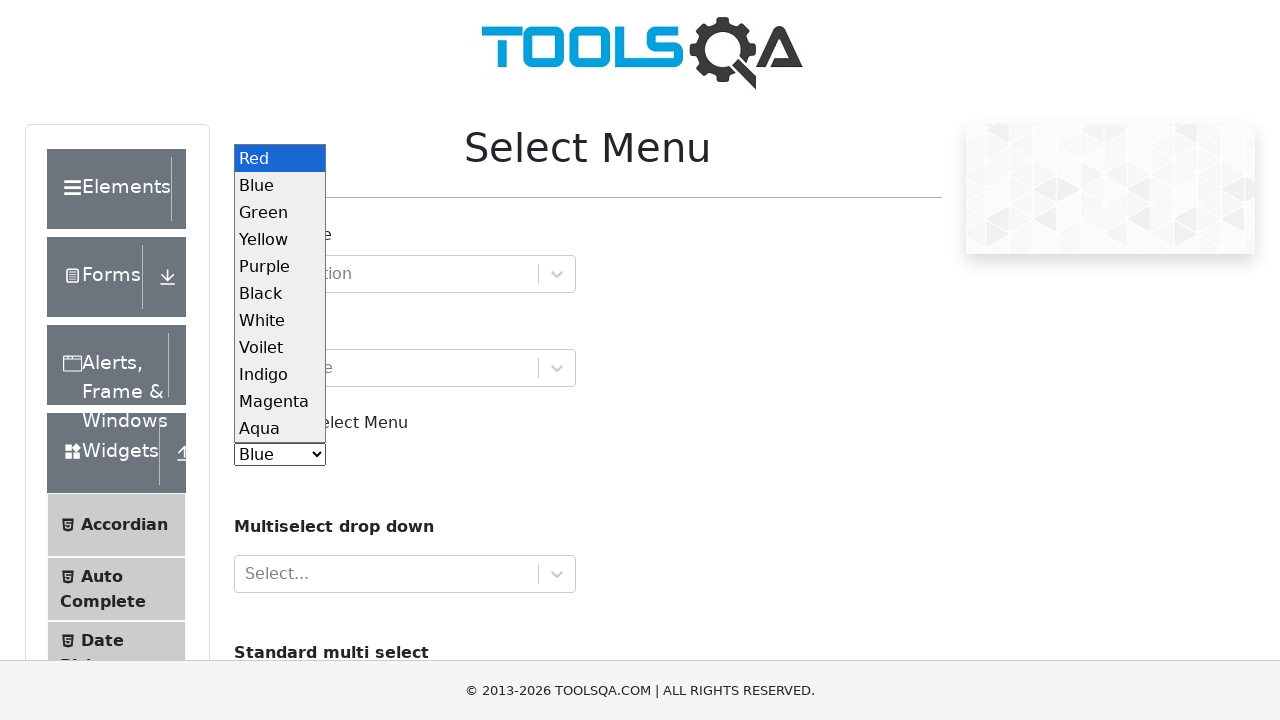

Retrieved selected color value from old select menu
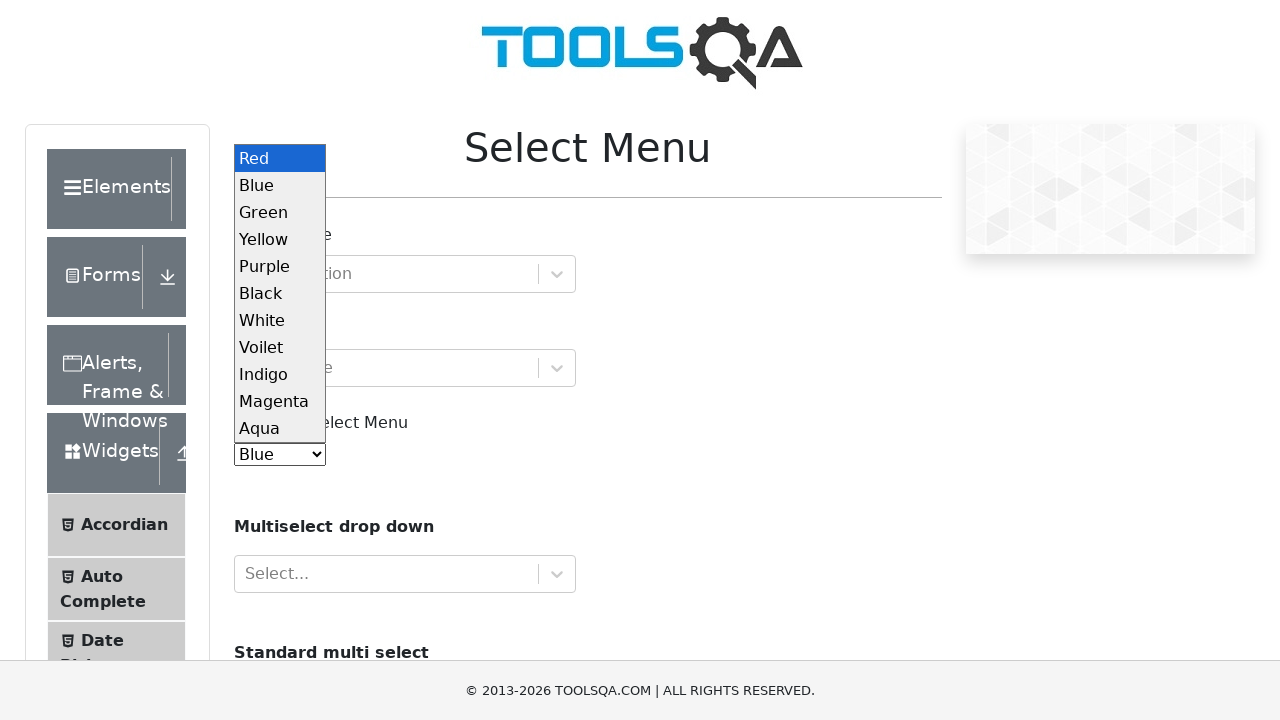

Verified that selected color is '1' (Blue)
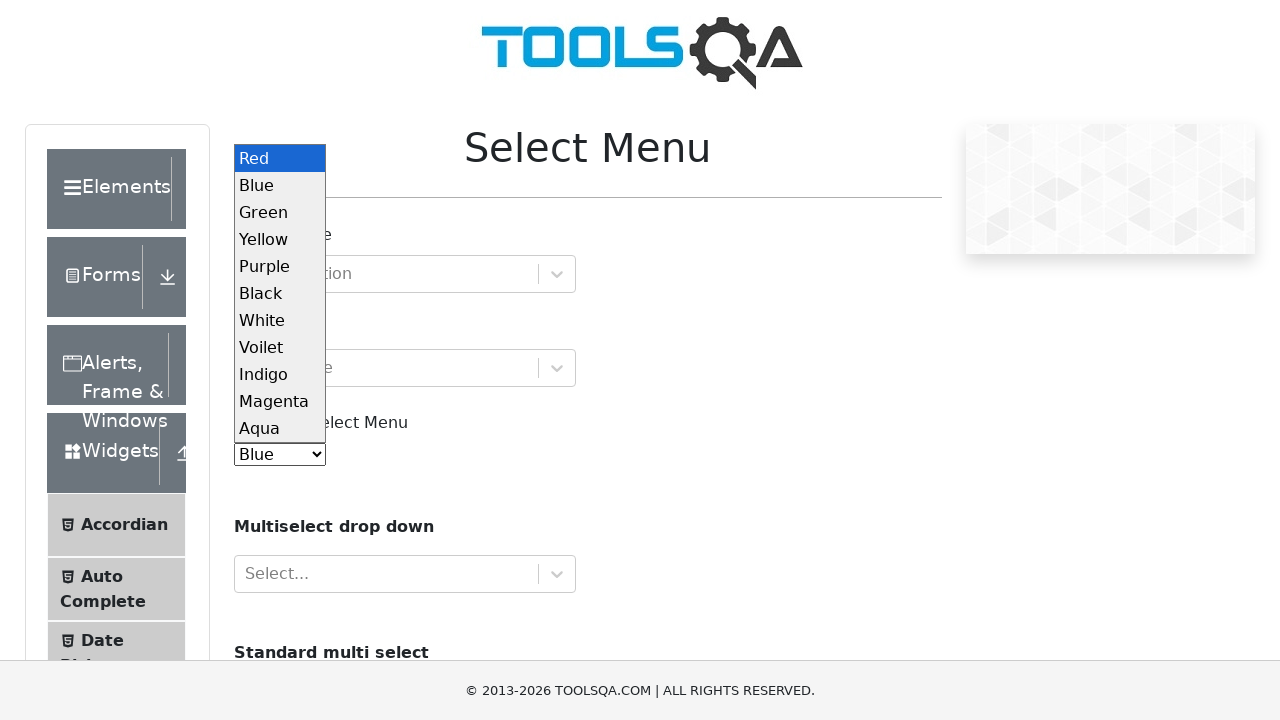

Selected 'Saab' from the cars multi-select dropdown on select#cars
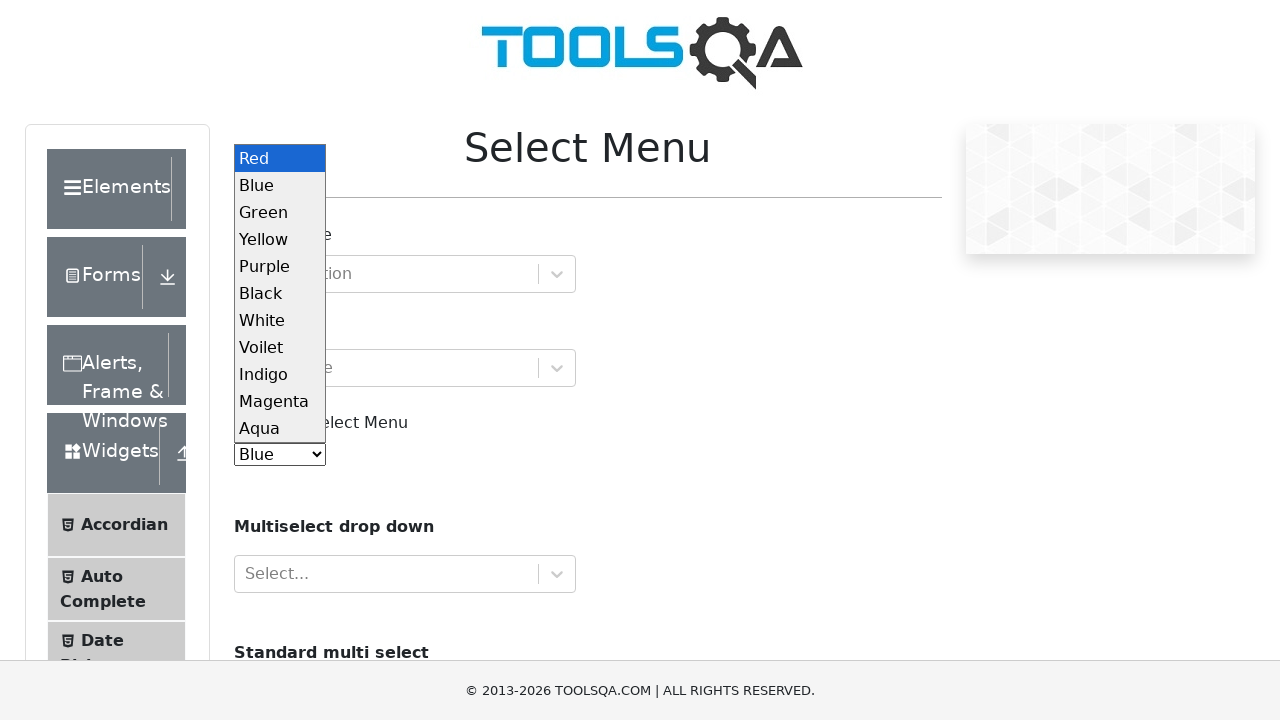

Retrieved selected car value from cars dropdown
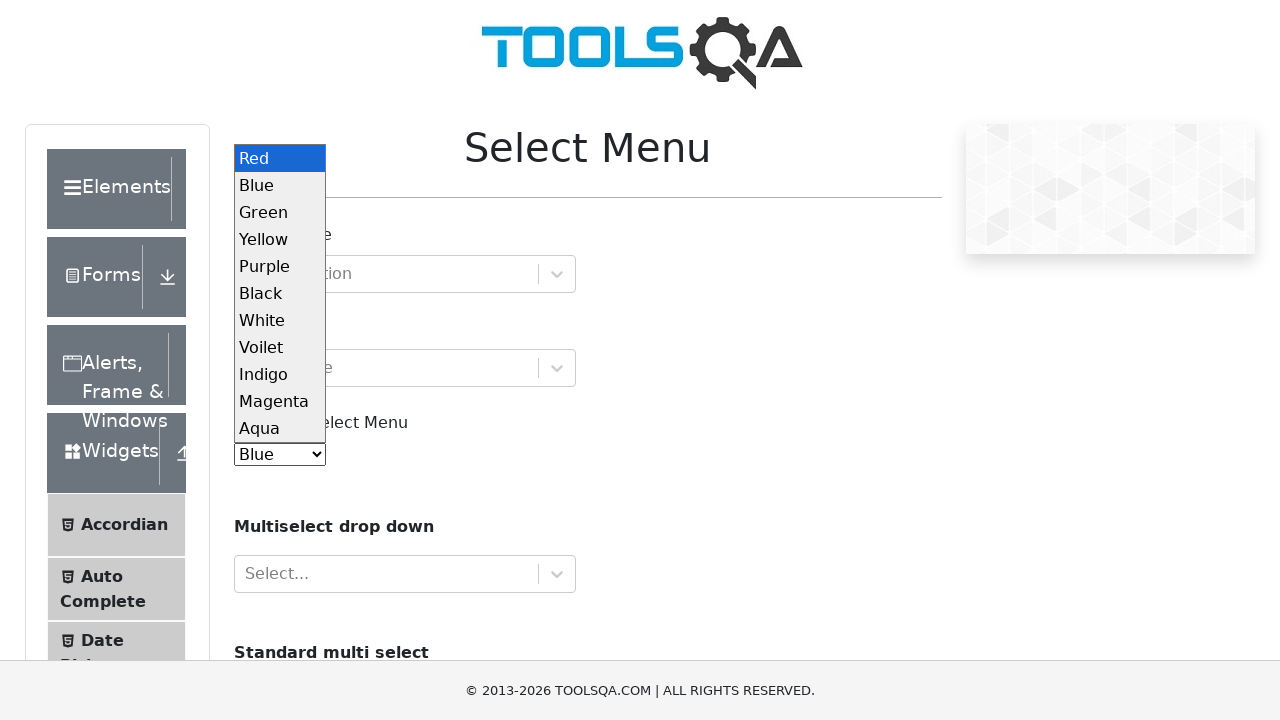

Verified that selected car is 'saab'
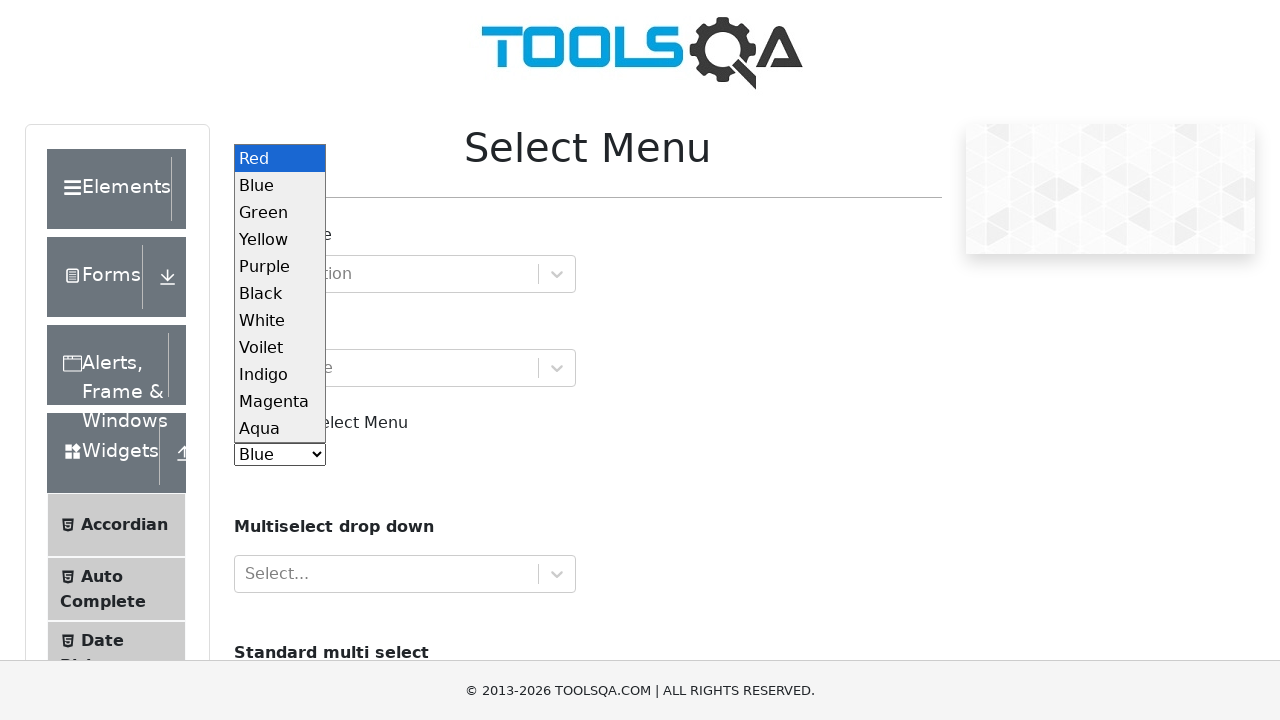

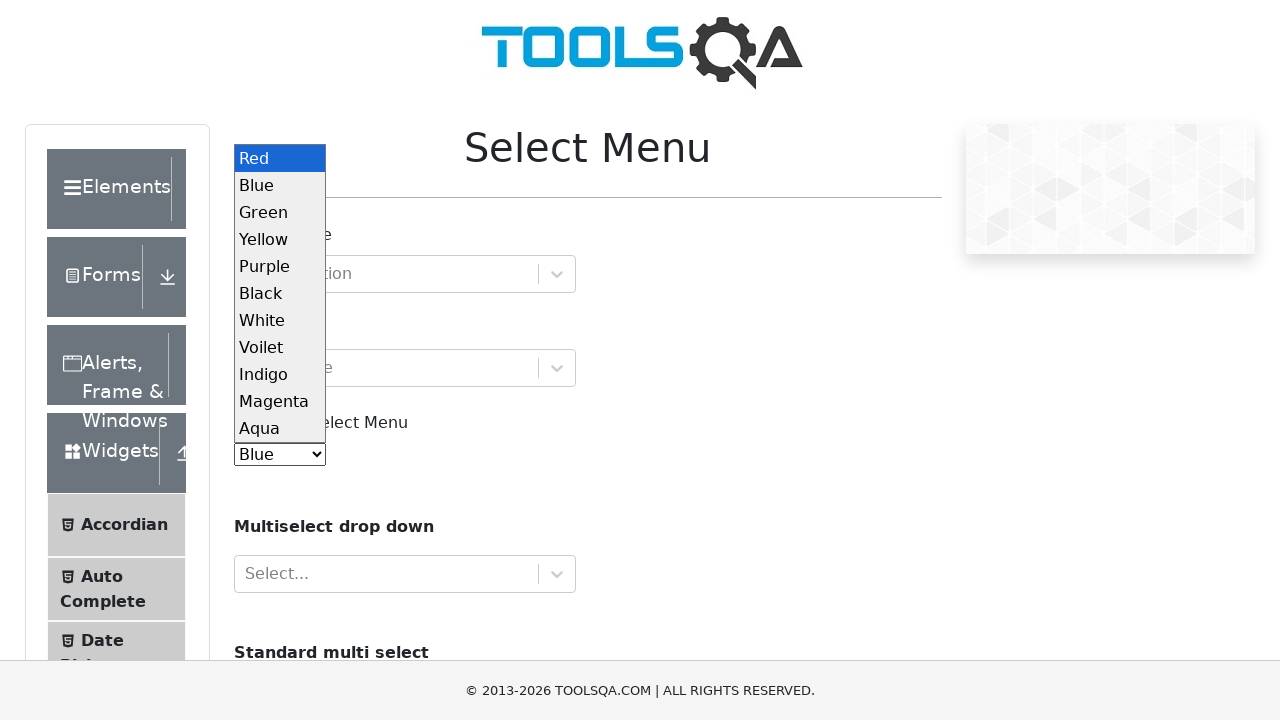